Demonstrates DOM manipulation by using JavaScript evaluation to change the text content of a title element on the page.

Starting URL: https://nikita-filonov.github.io/qa-automation-engineer-ui-course/#/auth/login

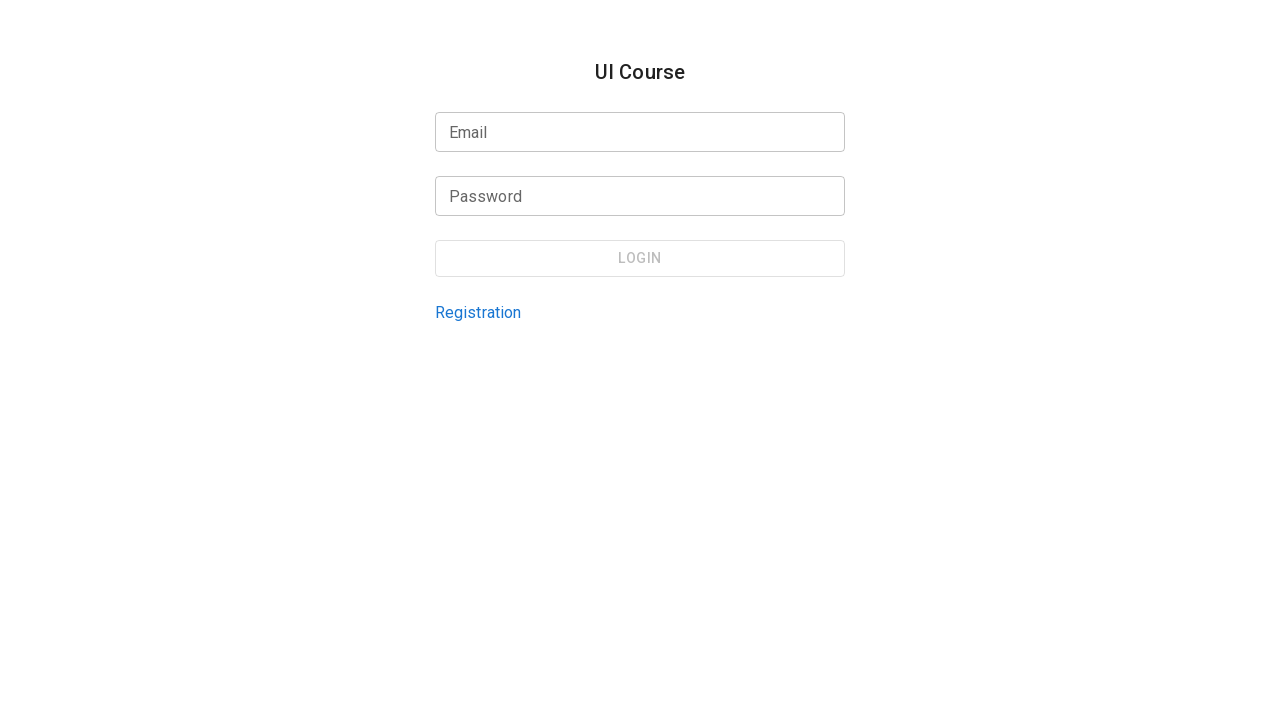

Modified title element text content to 'Modified Title Text' using JavaScript evaluation
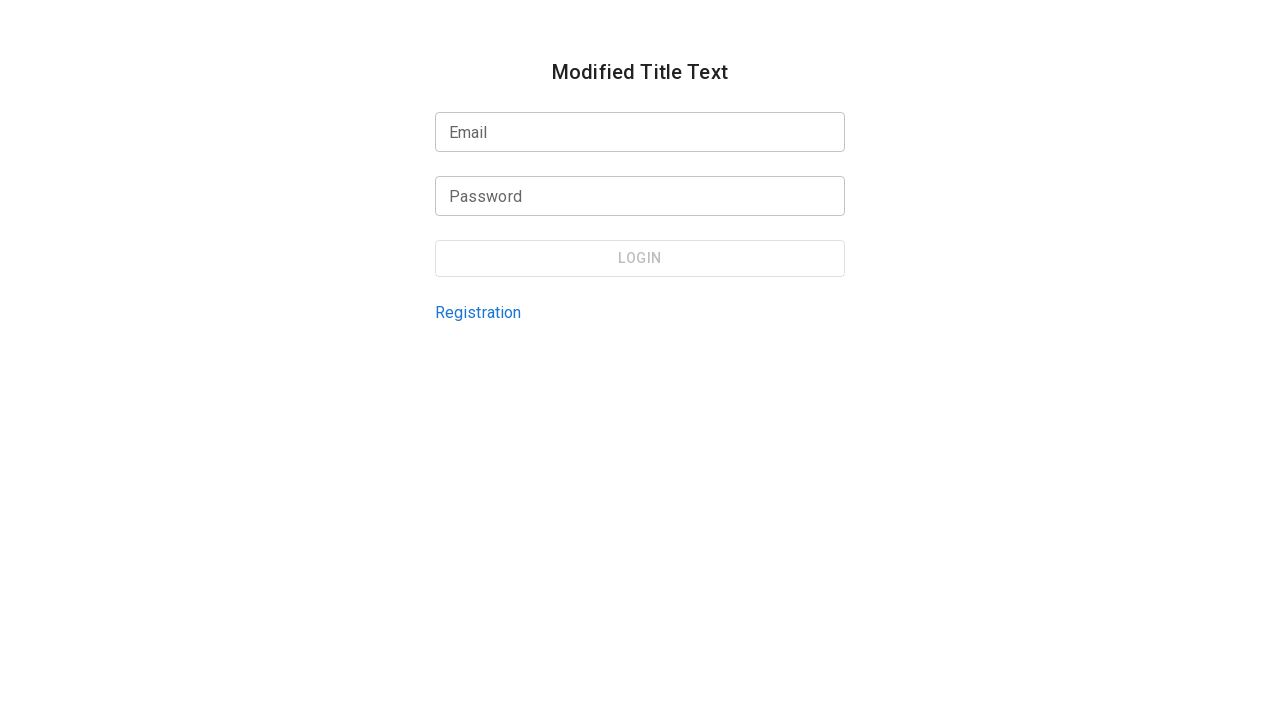

Verified that the title element is present in the DOM
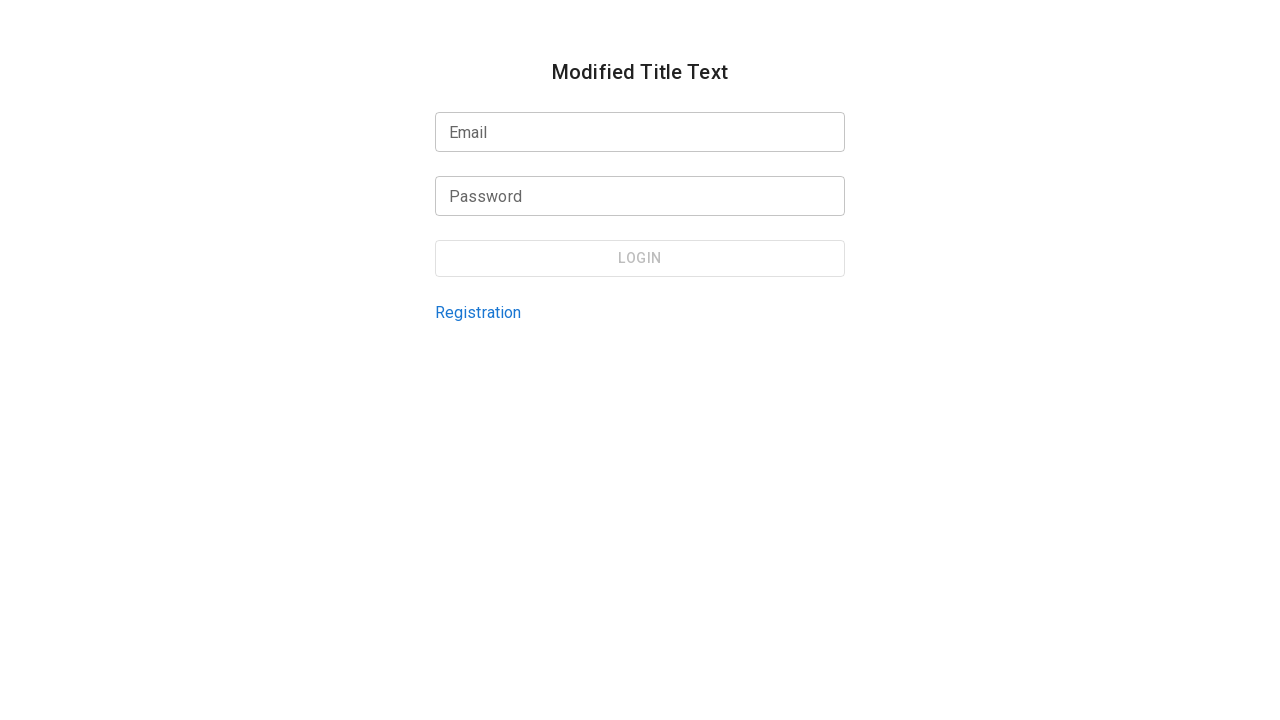

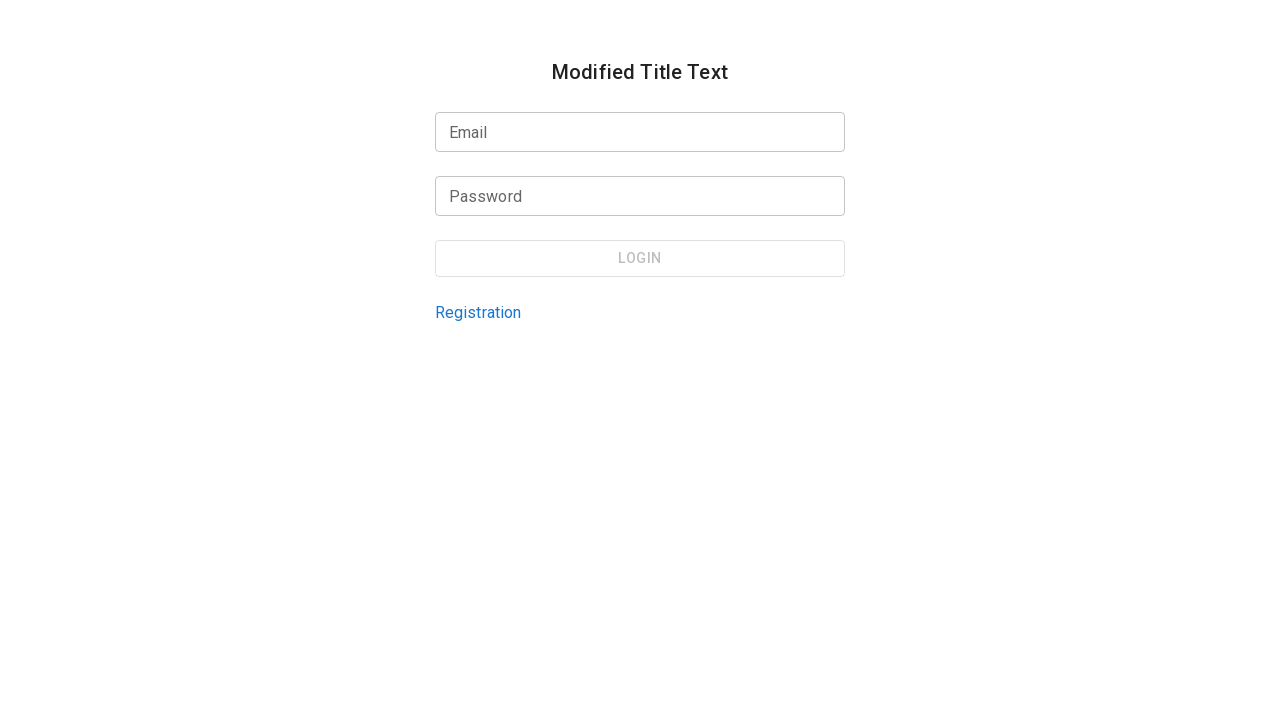